Tests opening a modal dialog and closing it by clicking OK

Starting URL: https://testpages.eviltester.com/styled/alerts/fake-alert-test.html

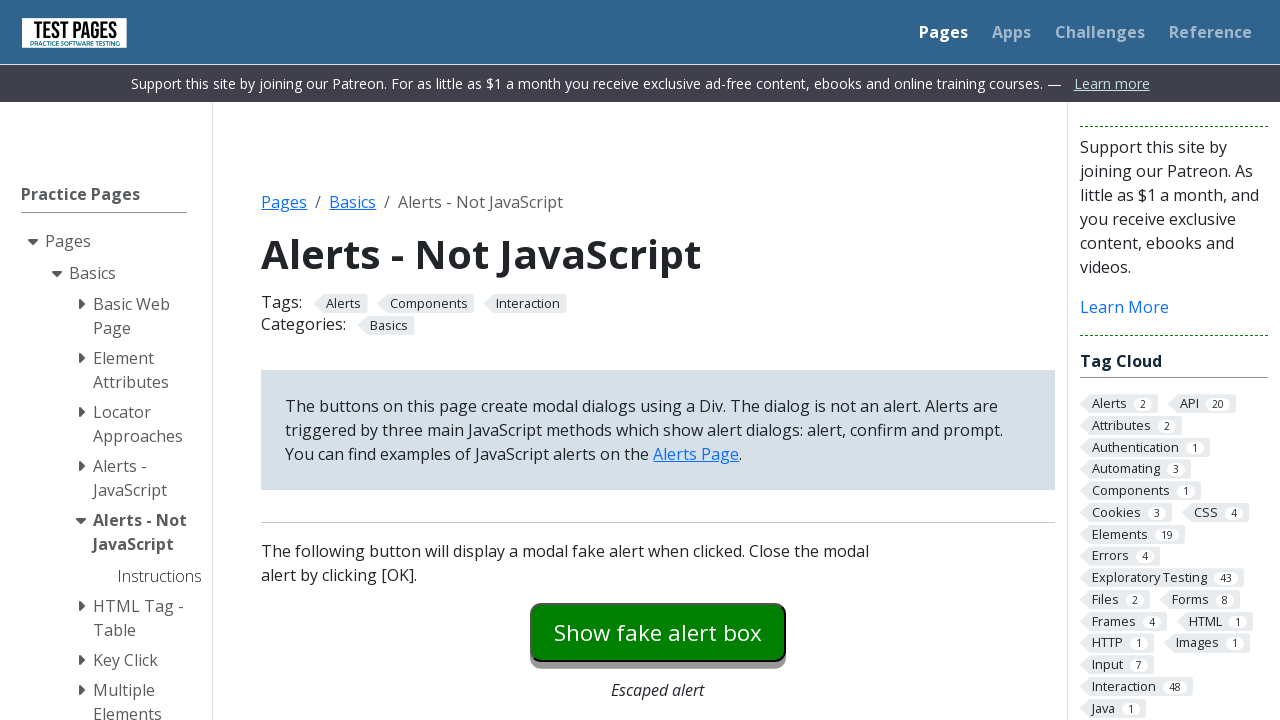

Navigated to fake alert test page
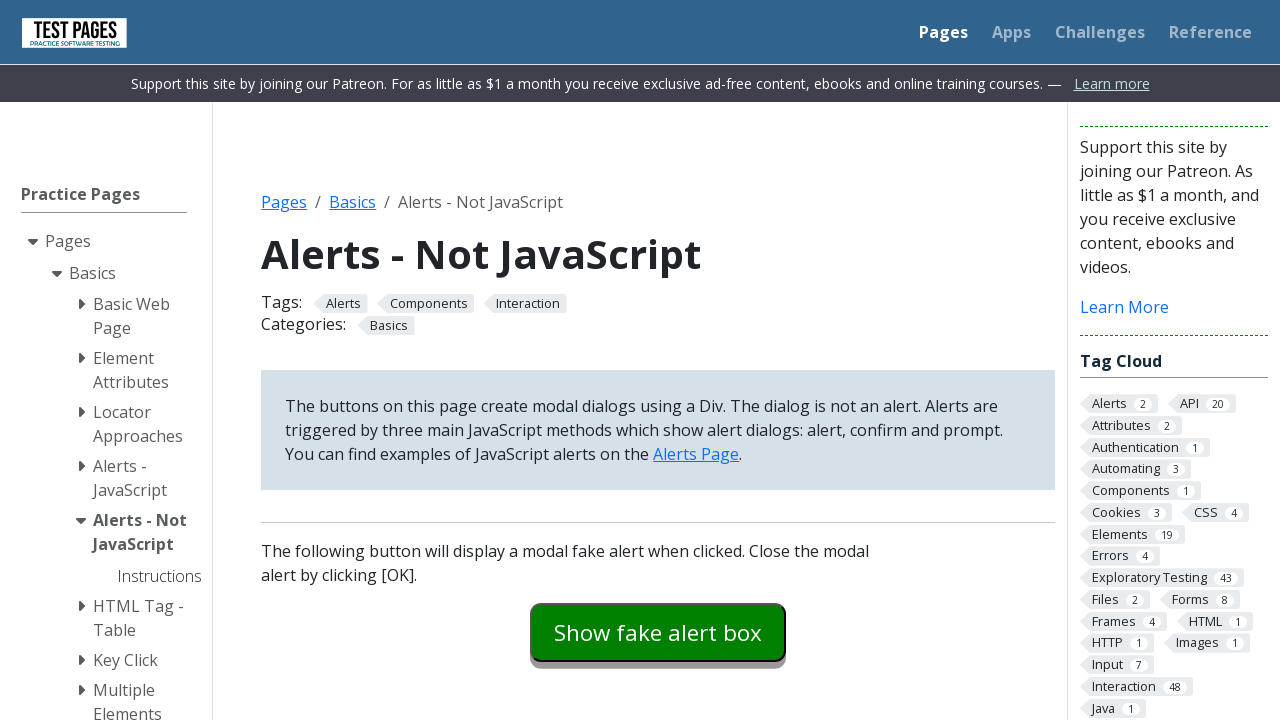

Clicked the modal dialog button at (658, 360) on #modaldialog
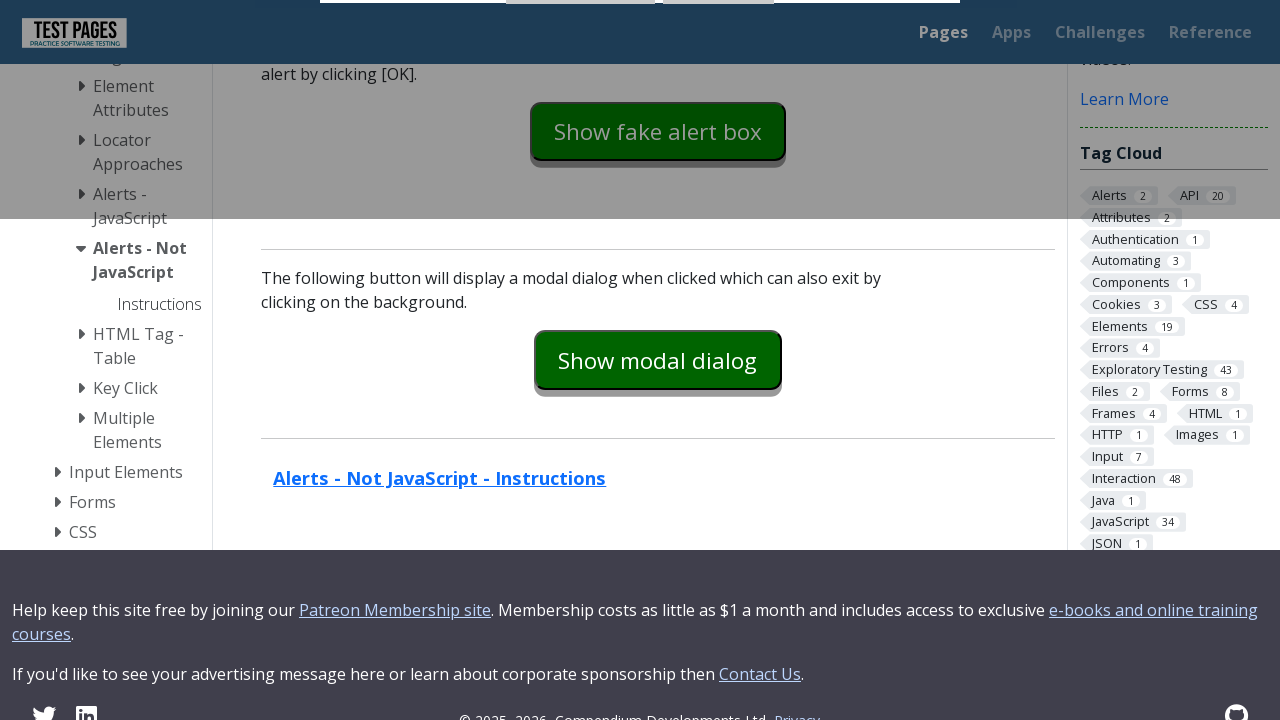

Clicked OK button to close modal dialog at (719, 27) on #dialog-ok
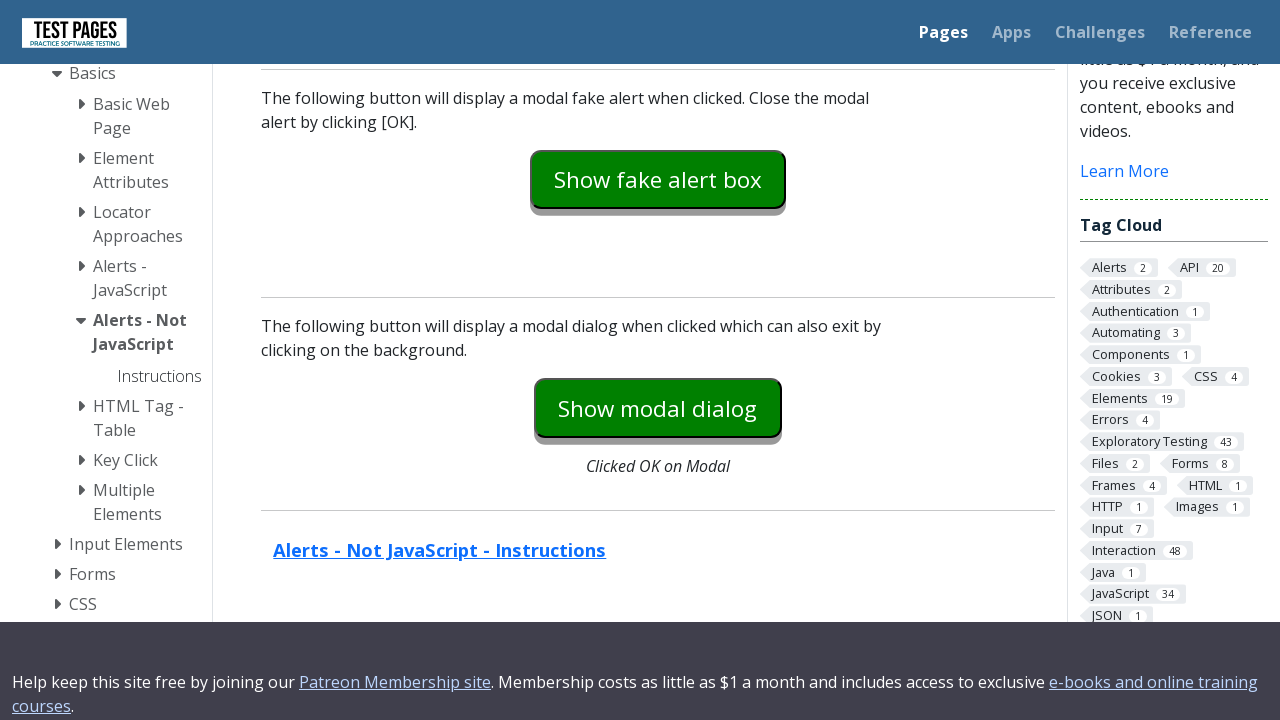

Verified dialog text is hidden
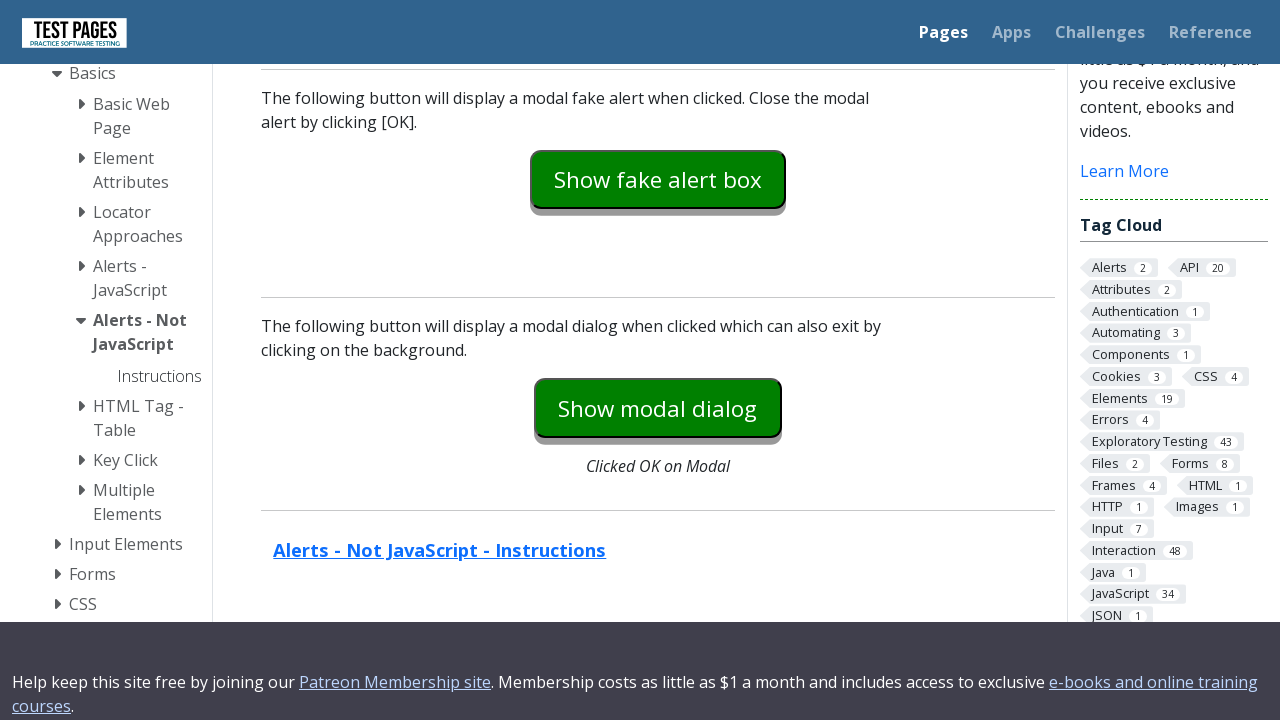

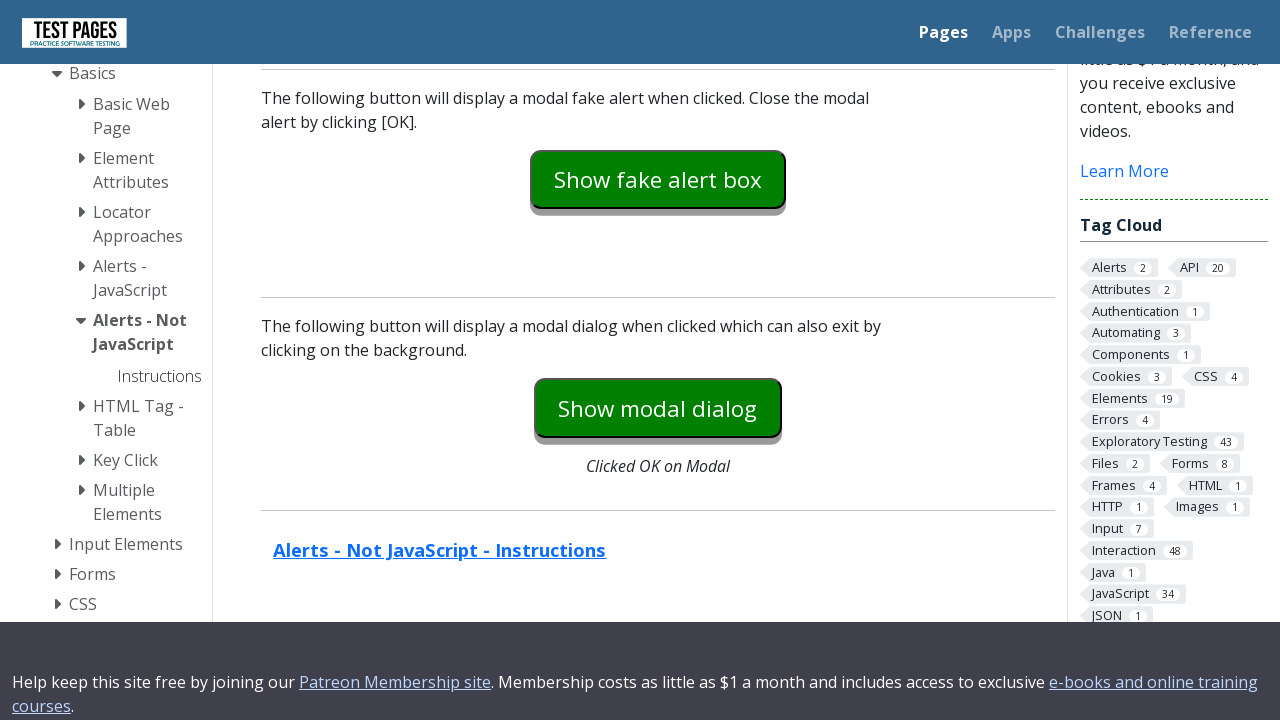